Tests that todo data persists across page reloads.

Starting URL: https://demo.playwright.dev/todomvc

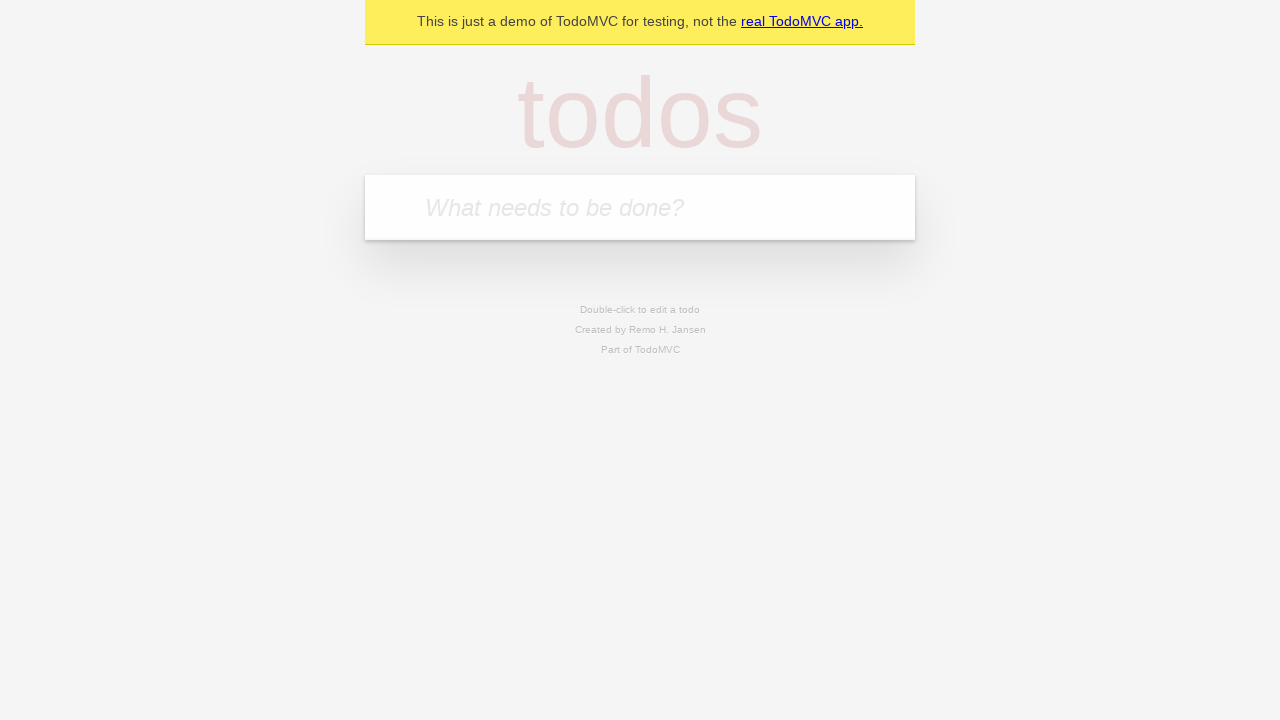

Filled todo input with 'buy some cheese' on internal:attr=[placeholder="What needs to be done?"i]
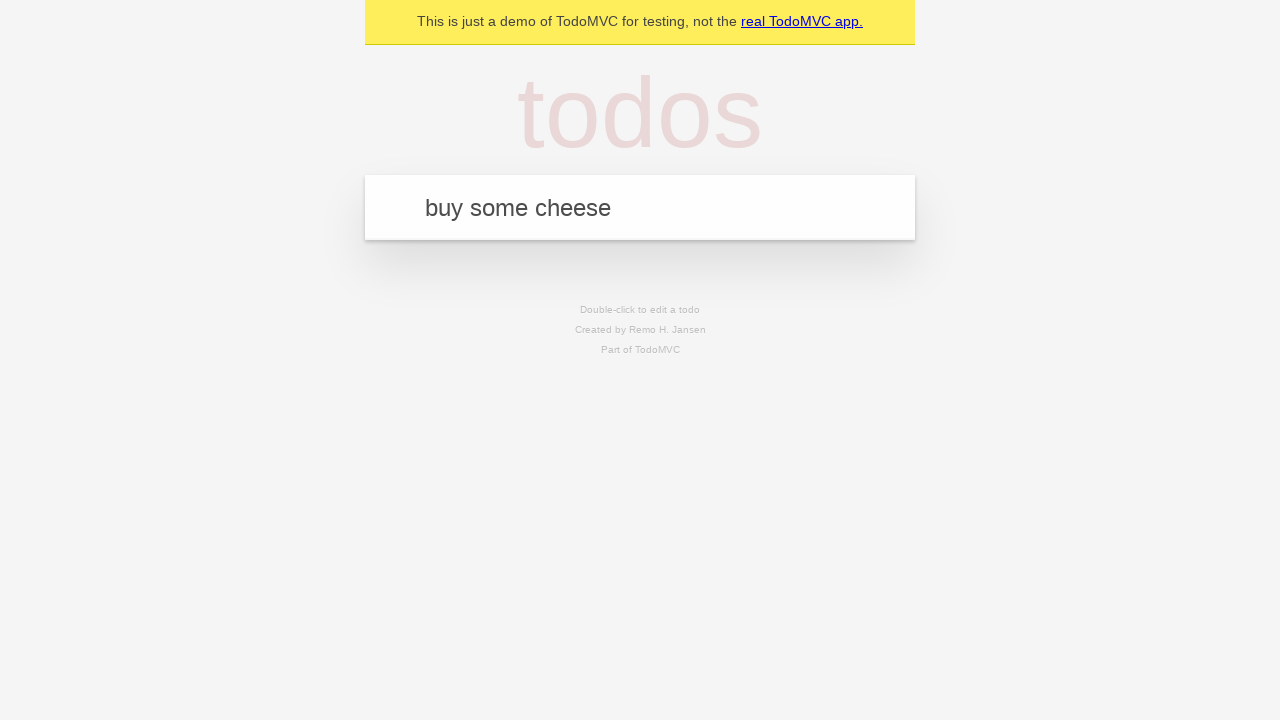

Pressed Enter to add first todo item on internal:attr=[placeholder="What needs to be done?"i]
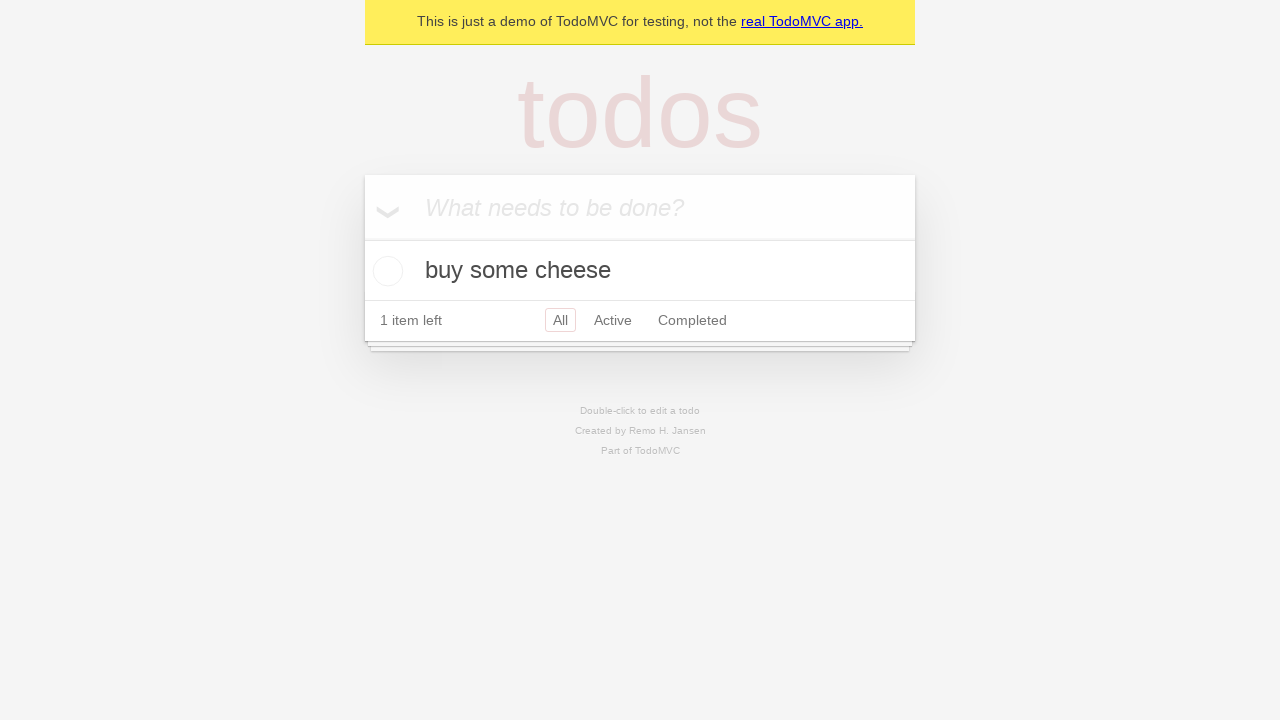

Filled todo input with 'feed the cat' on internal:attr=[placeholder="What needs to be done?"i]
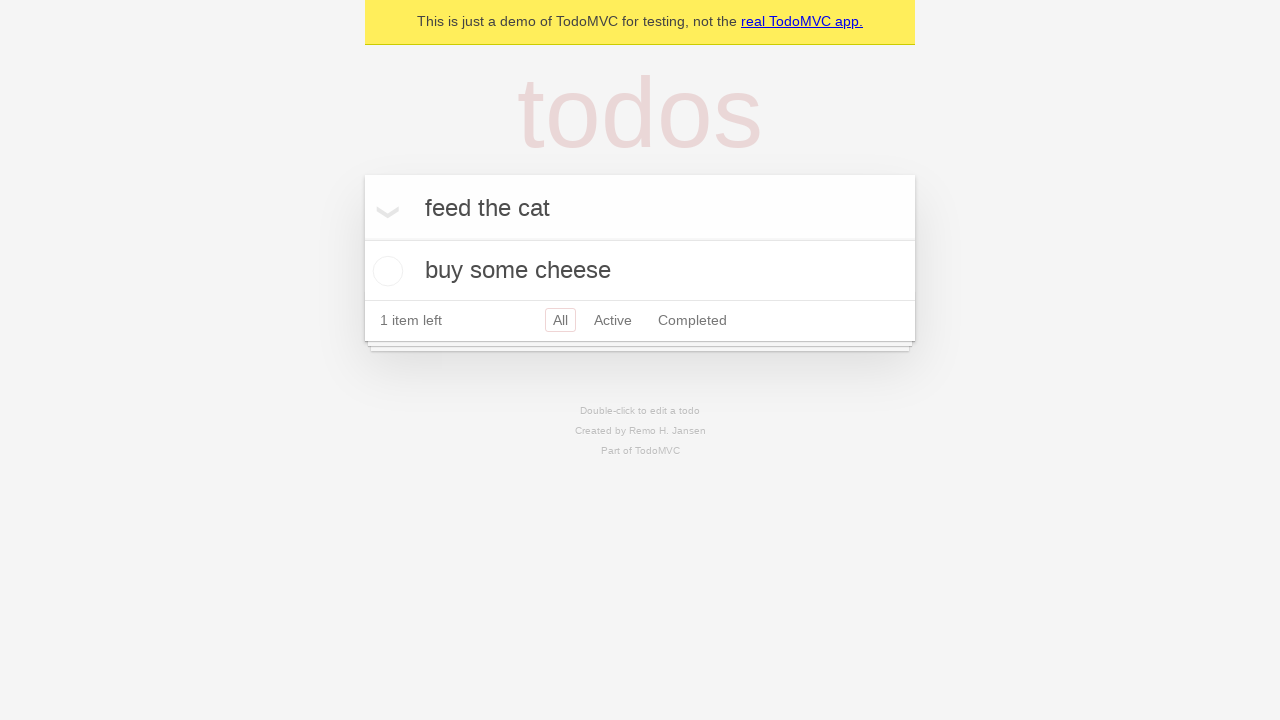

Pressed Enter to add second todo item on internal:attr=[placeholder="What needs to be done?"i]
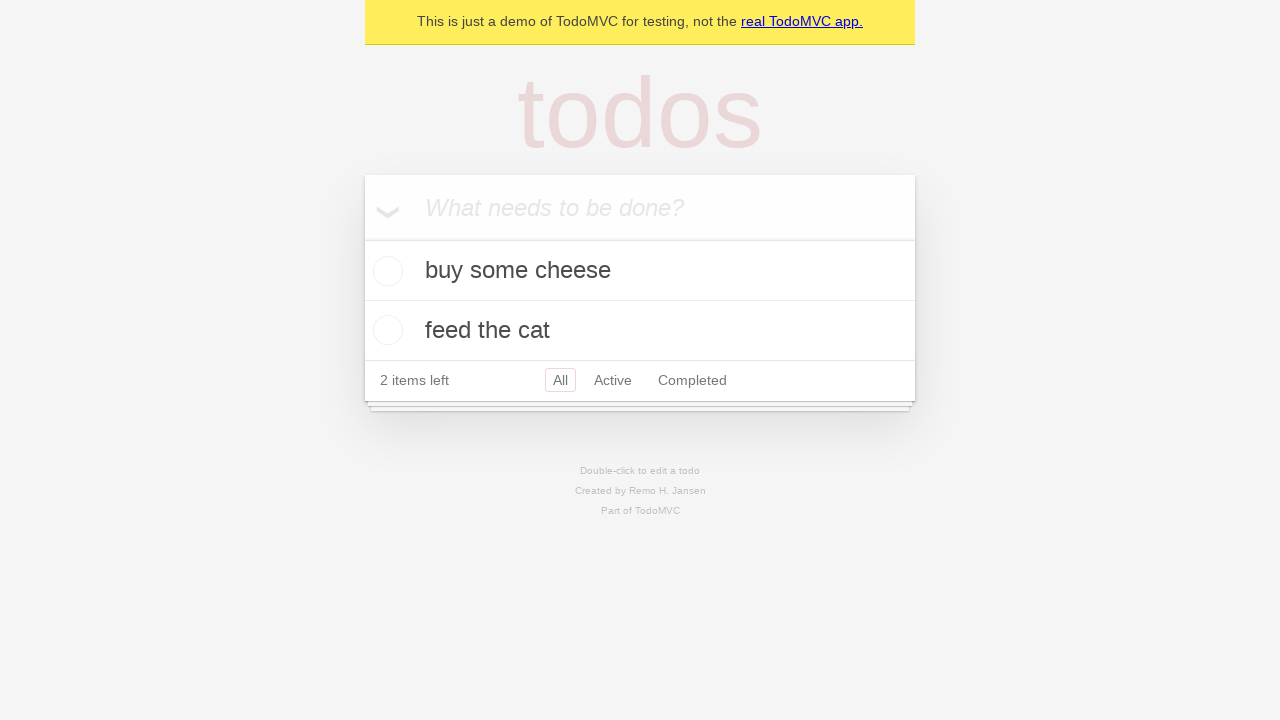

Checked checkbox for first todo item at (385, 271) on internal:testid=[data-testid="todo-item"s] >> nth=0 >> internal:role=checkbox
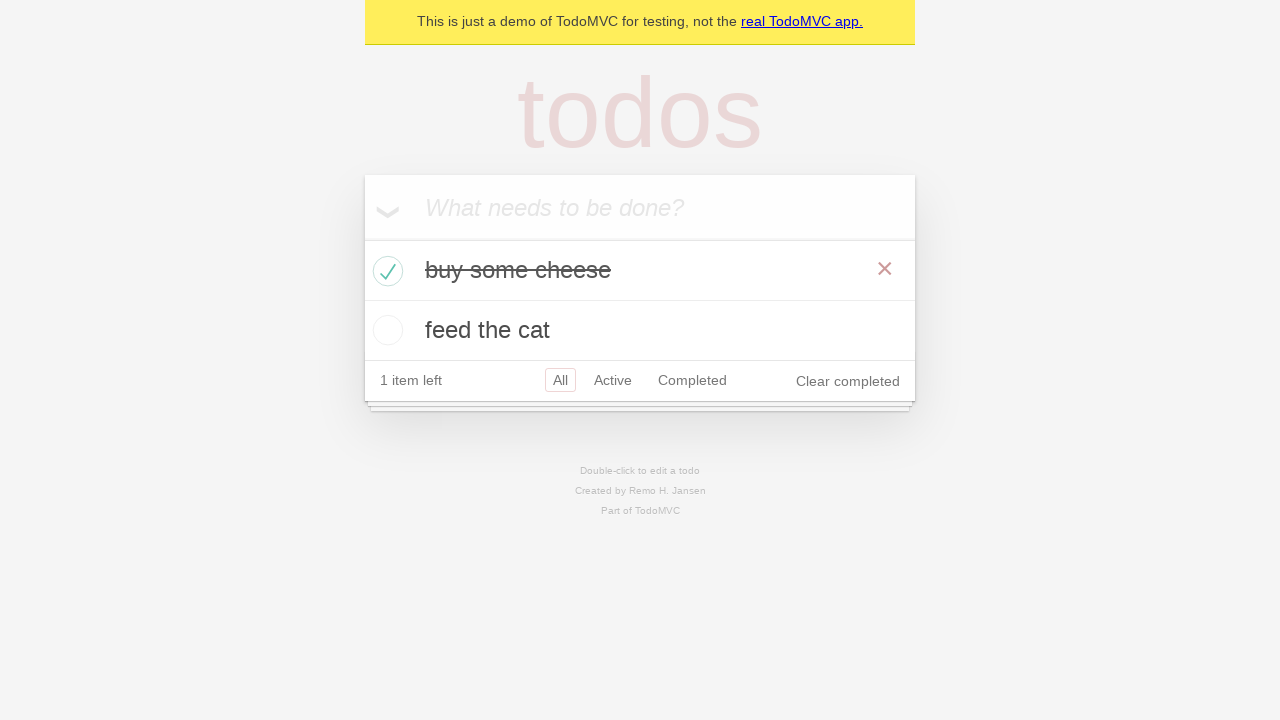

Reloaded the page
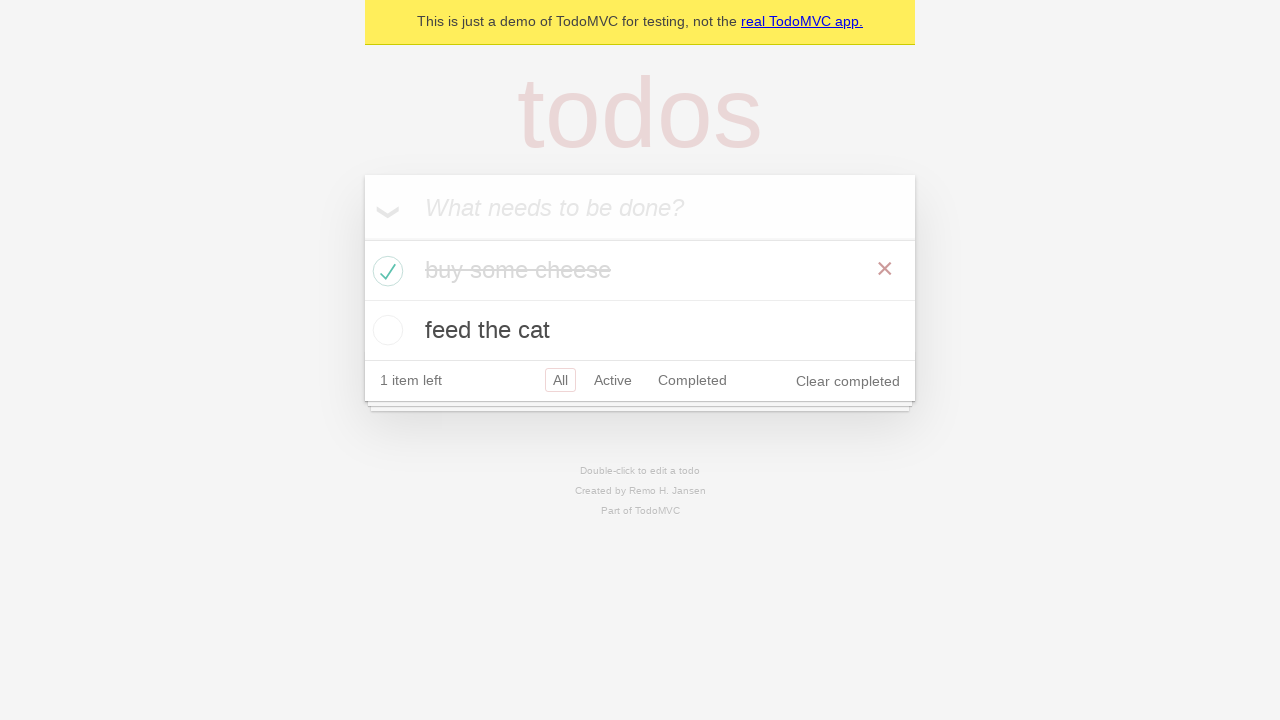

Verified todo items are still present after reload
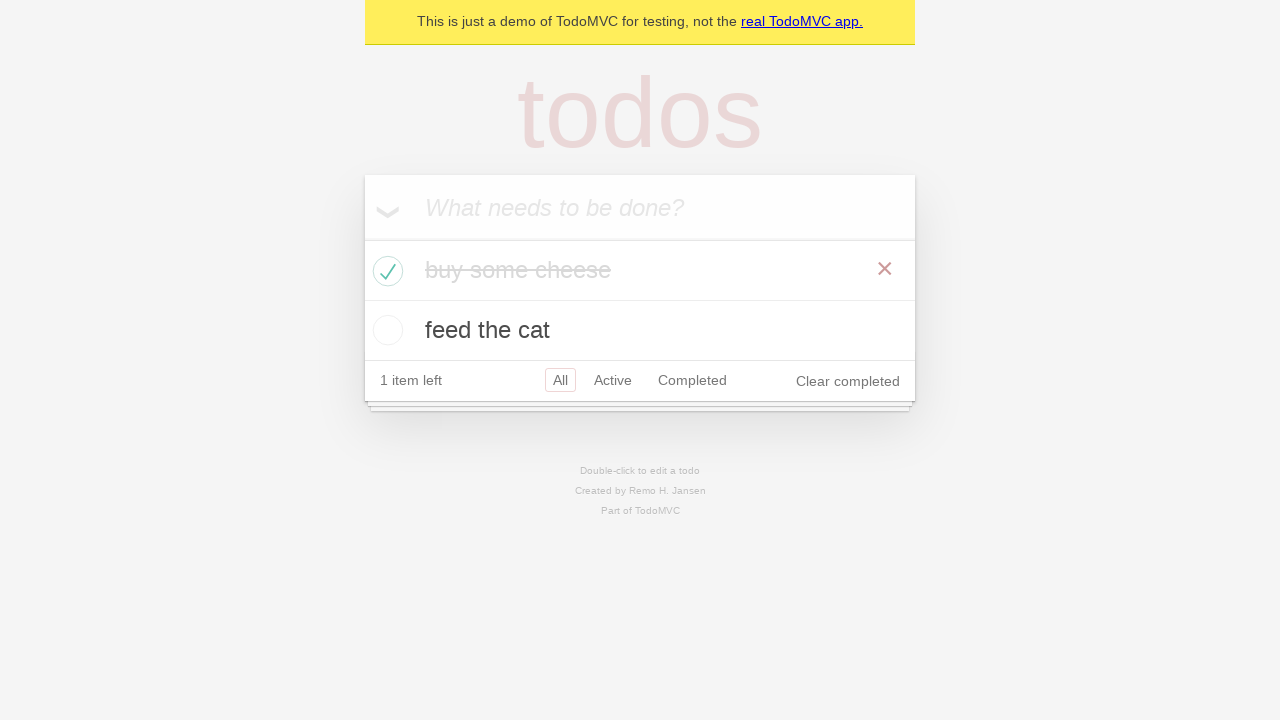

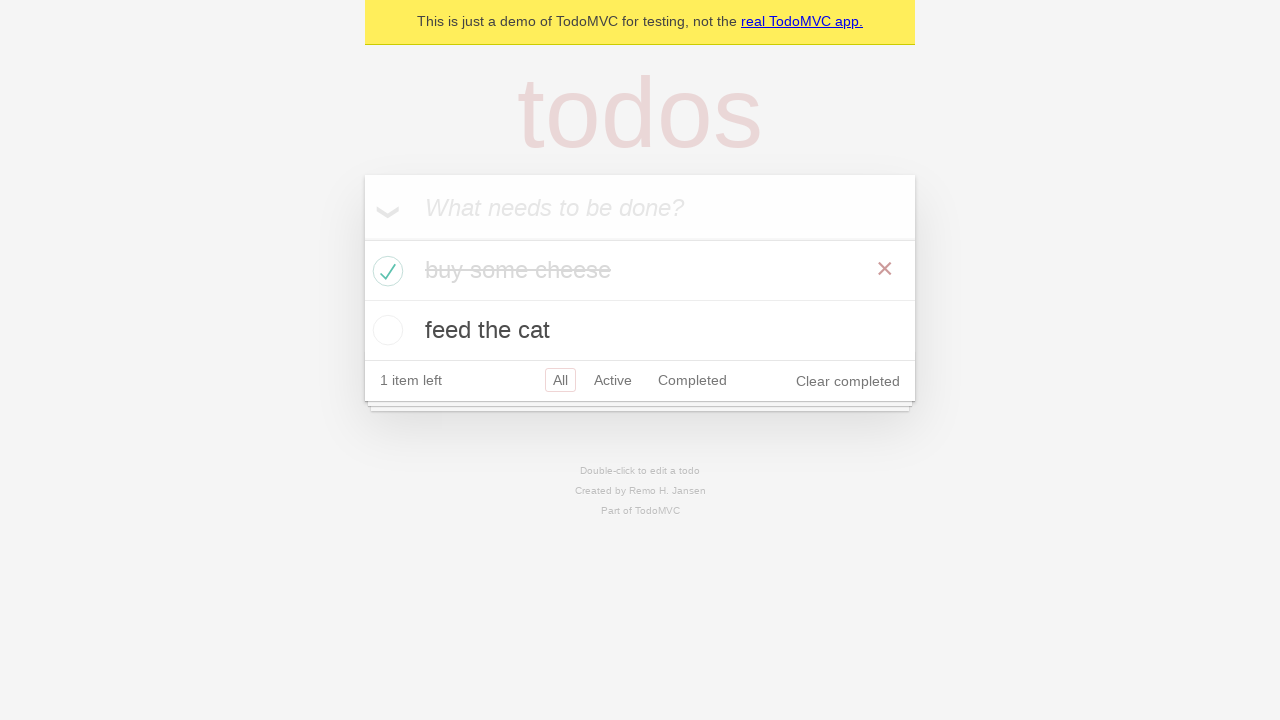